Tests dropdown menu interaction by selecting different options using various methods (by index, value, and visible text) and verifying dropdown contents

Starting URL: https://www.globalsqa.com/demo-site/select-dropdown-menu/

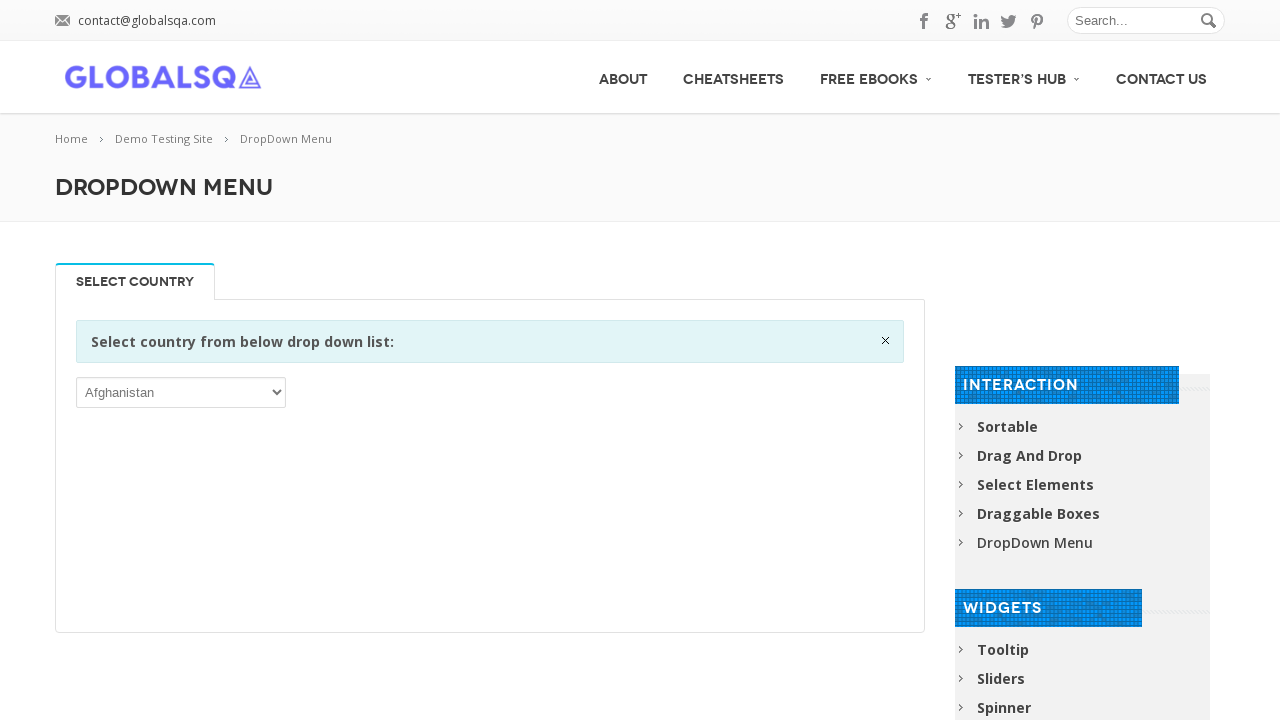

Located the country dropdown element
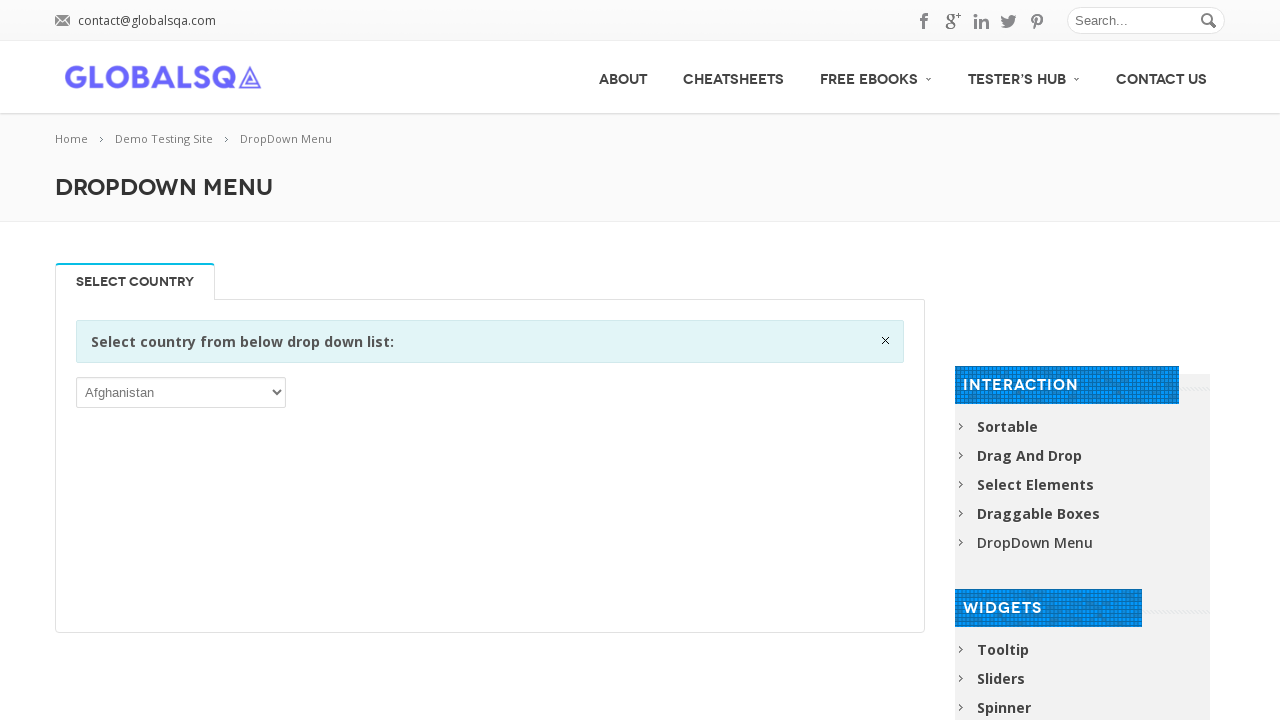

Selected first option in dropdown by index on xpath=//*[@id="post-2646"]/div[2]/div/div/div/p/select
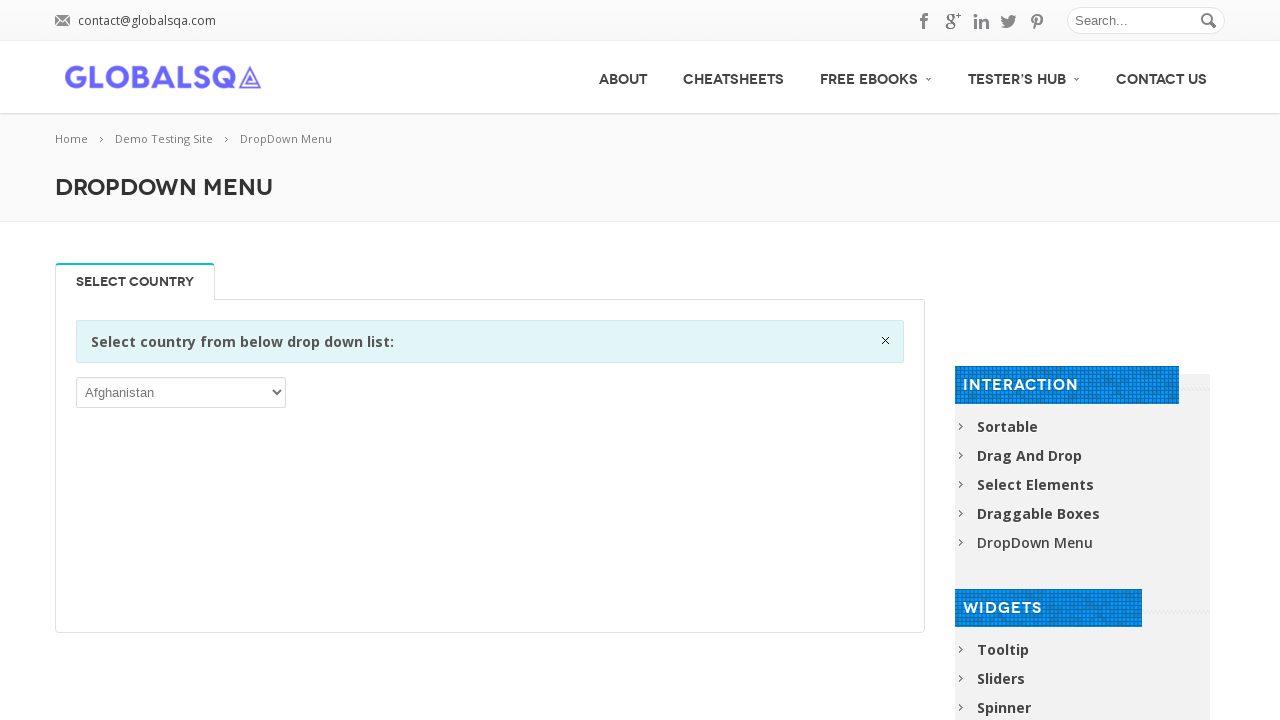

Waited 2 seconds for dropdown to update
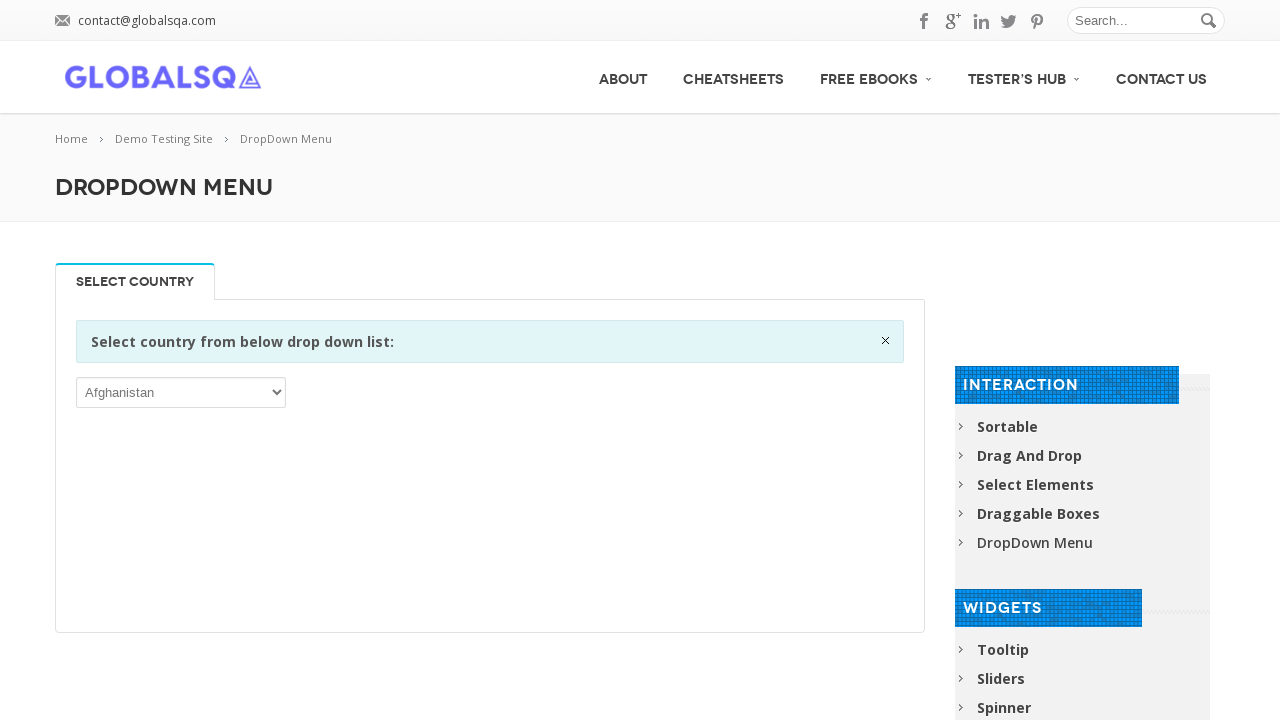

Selected dropdown option with value 'AND' (Andorra) on xpath=//*[@id="post-2646"]/div[2]/div/div/div/p/select
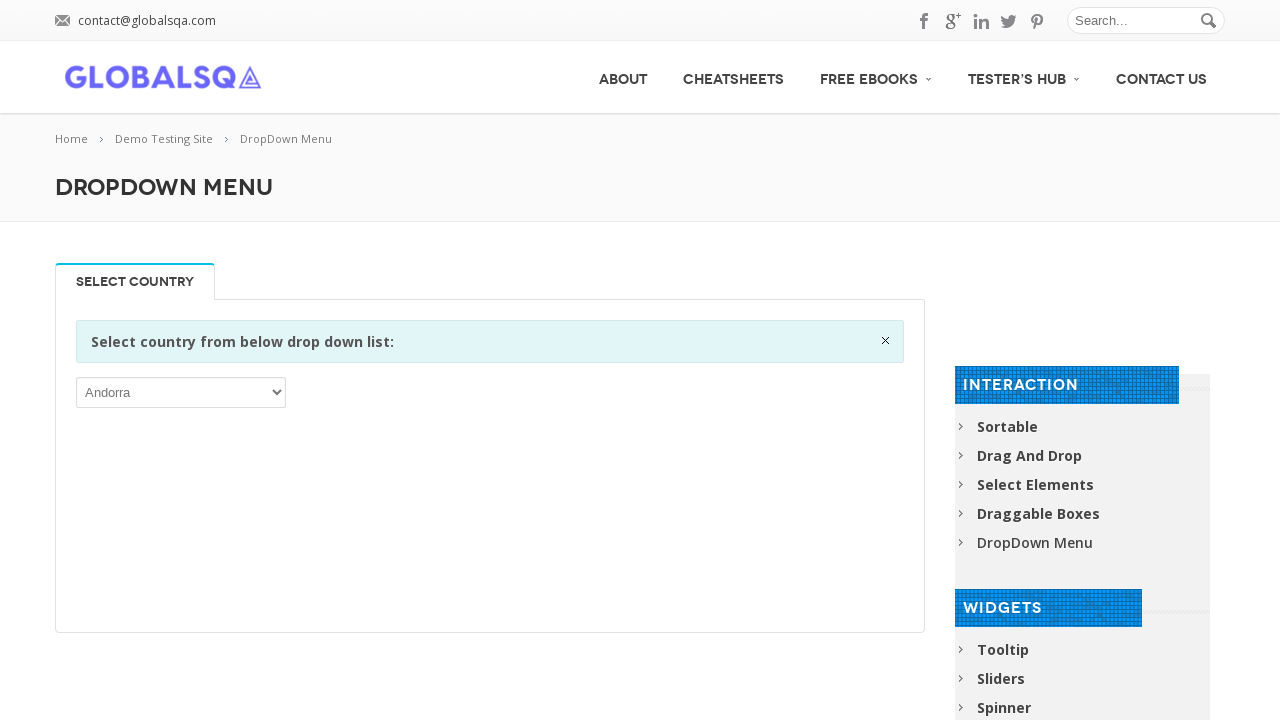

Waited 2 seconds for dropdown to update
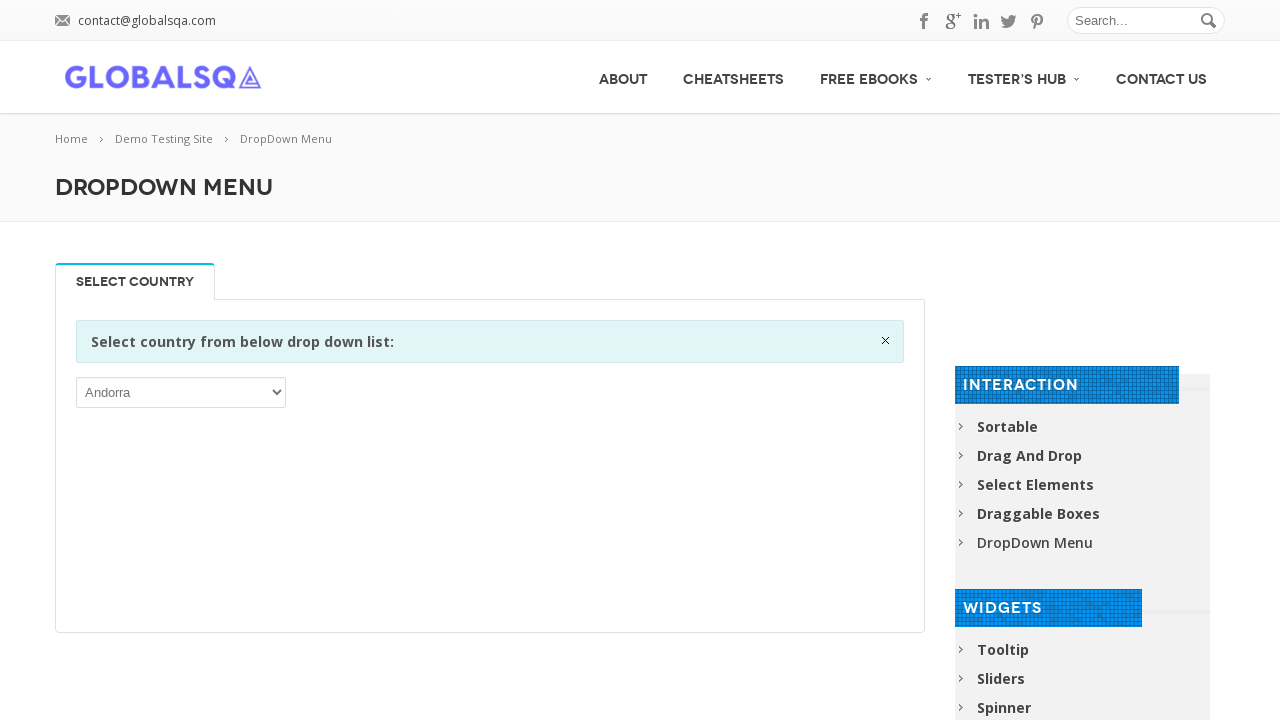

Selected 'Brazil' from dropdown by visible text on xpath=//*[@id="post-2646"]/div[2]/div/div/div/p/select
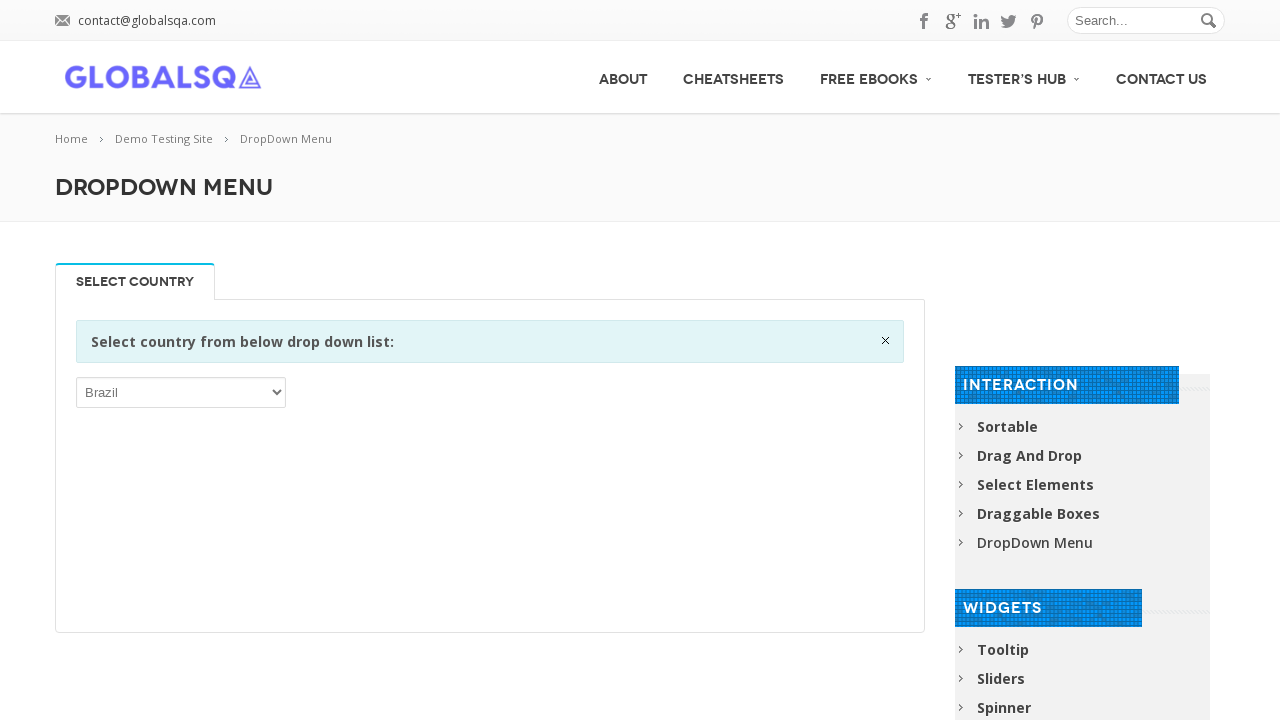

Waited 2 seconds for dropdown to update
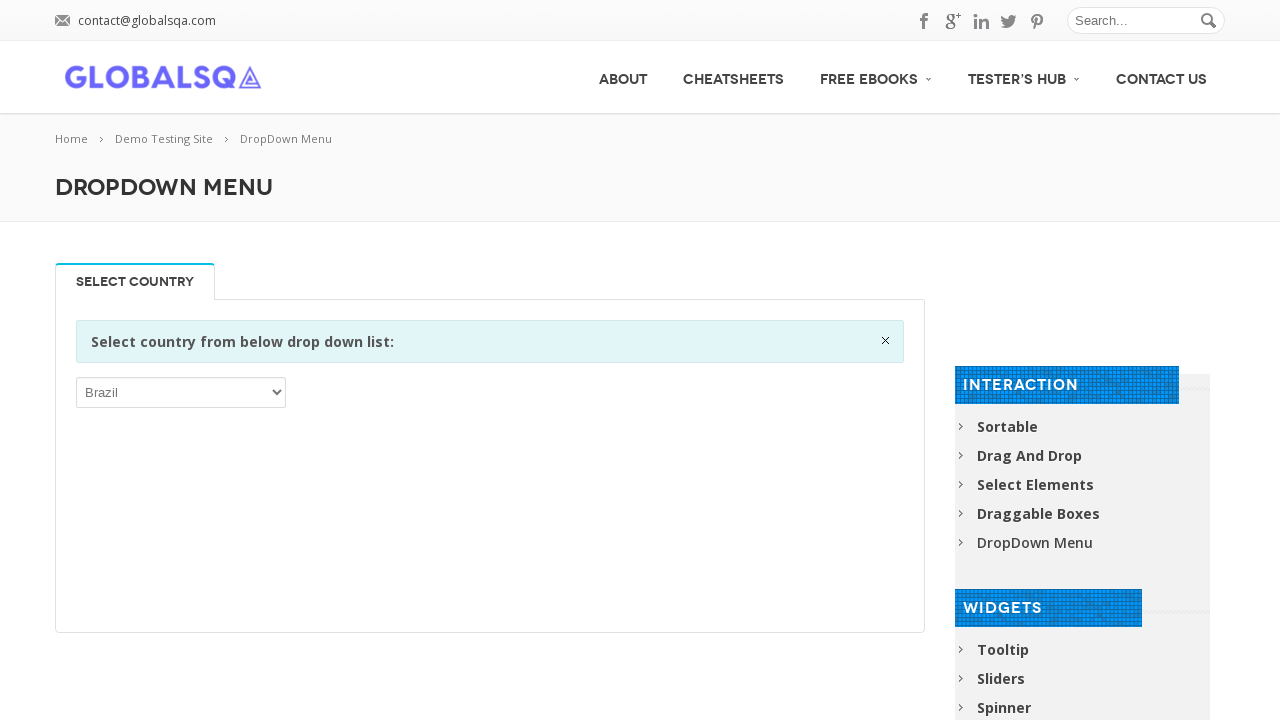

Retrieved all dropdown options
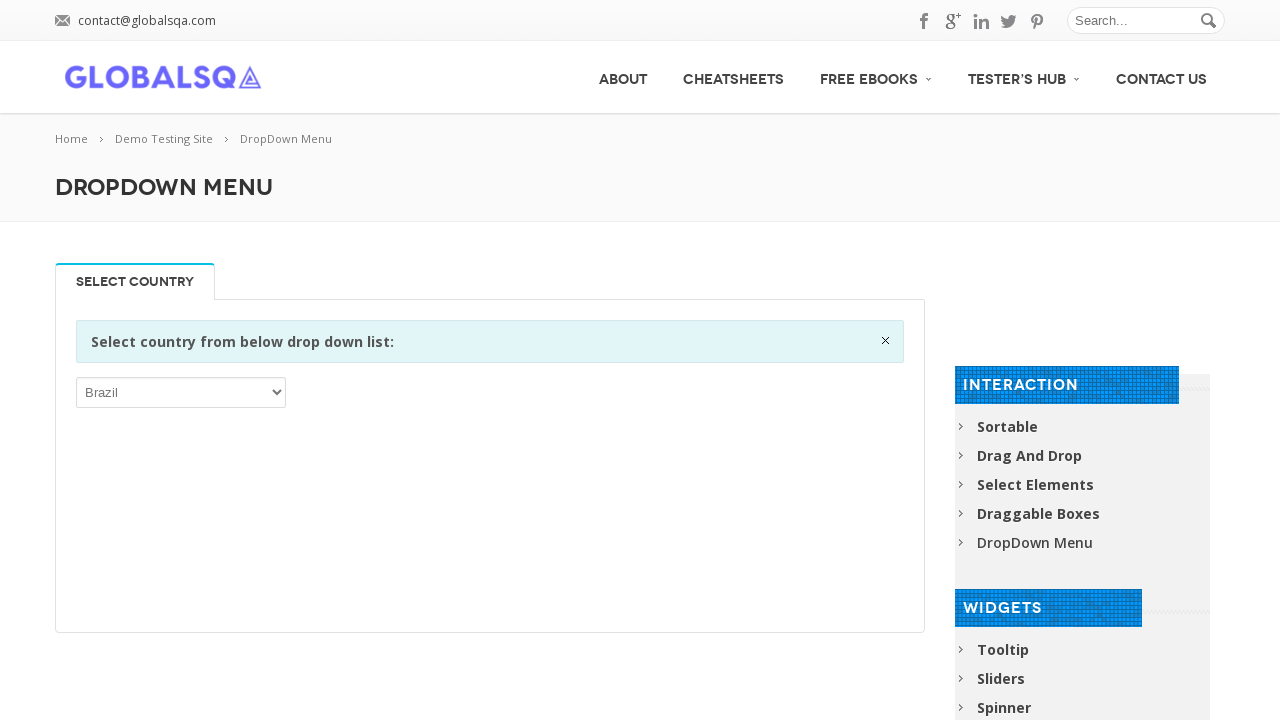

Verified 'Australia' is present in dropdown options
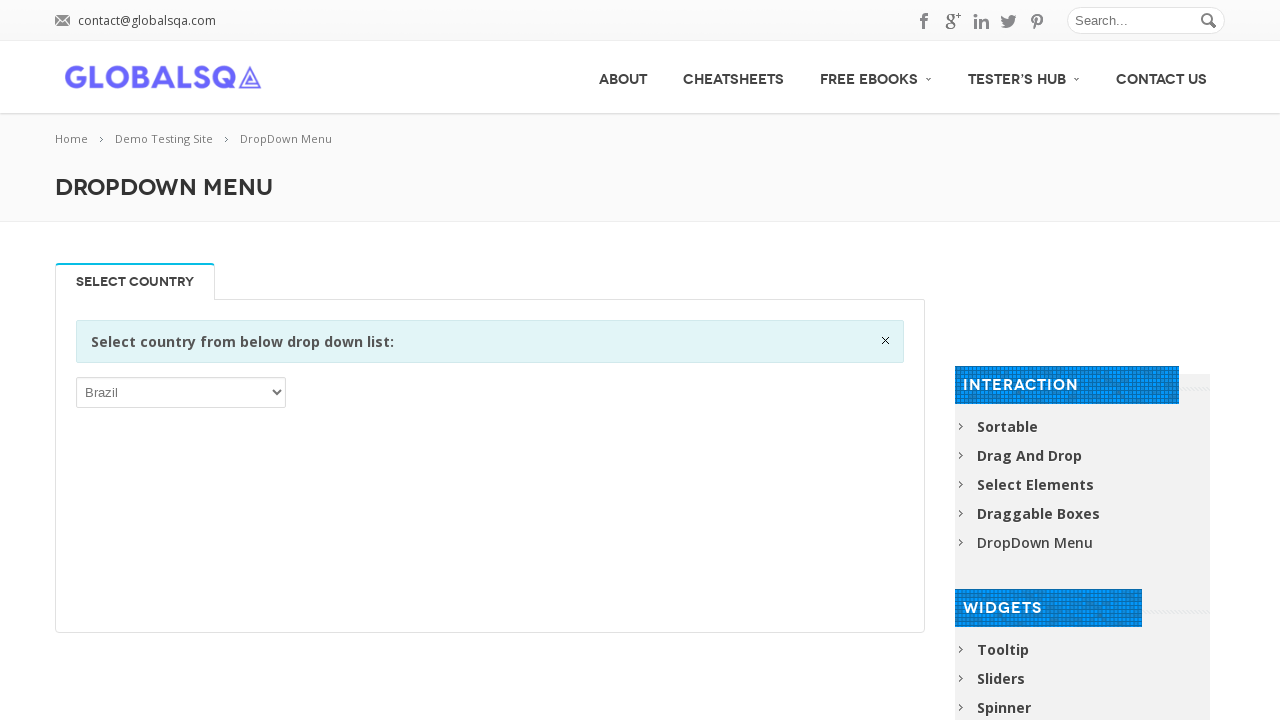

Verified 'Bahamas' is present in dropdown options
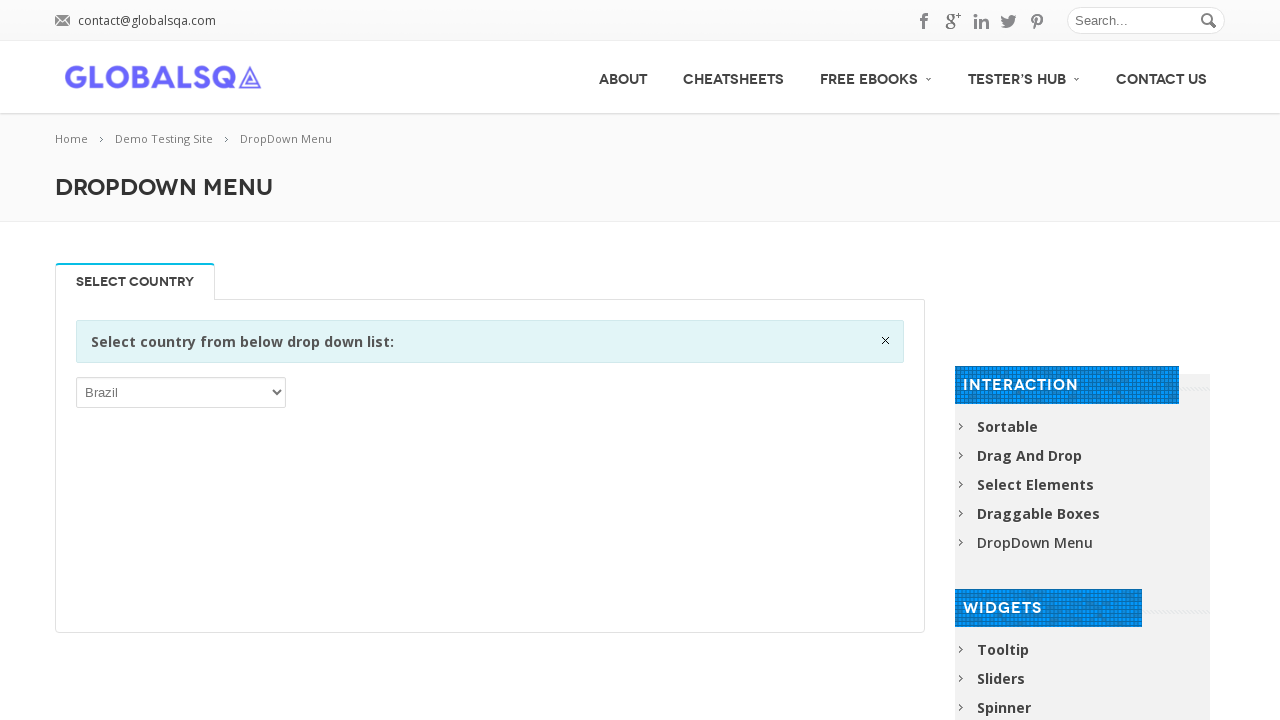

Verified 'Australia' is present in dropdown options
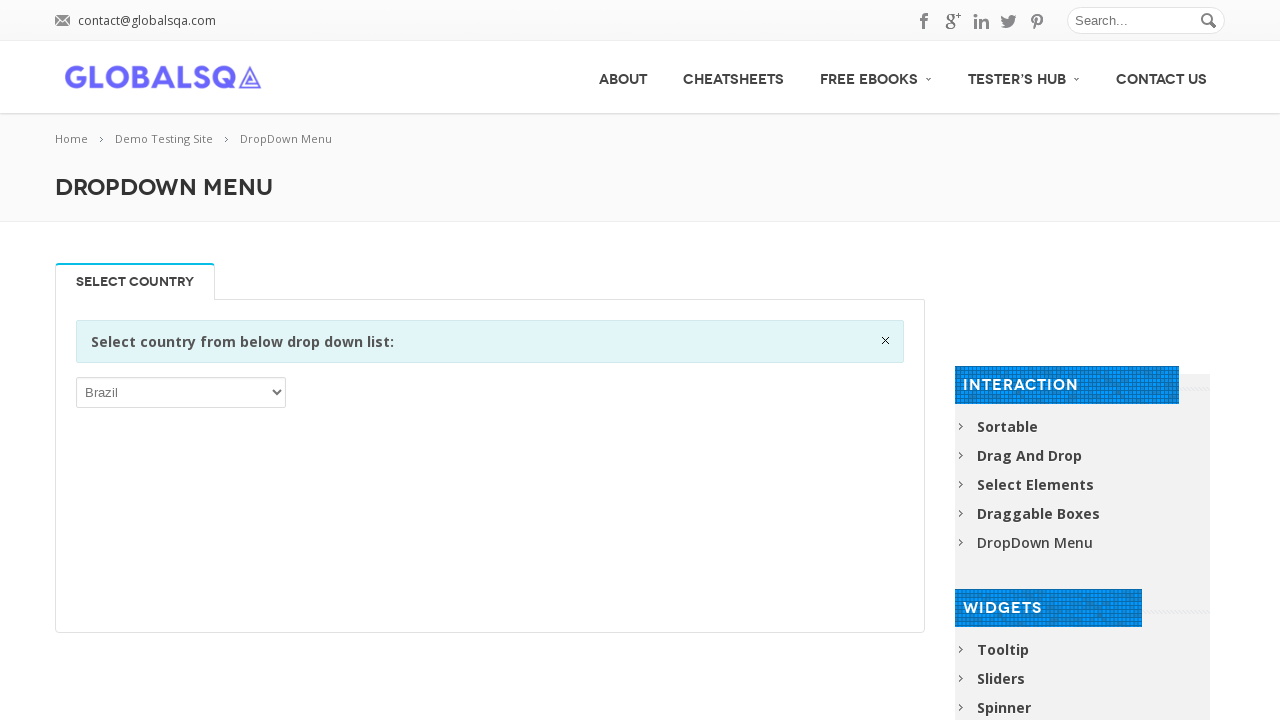

Verified 'Bahamas' is present in dropdown options
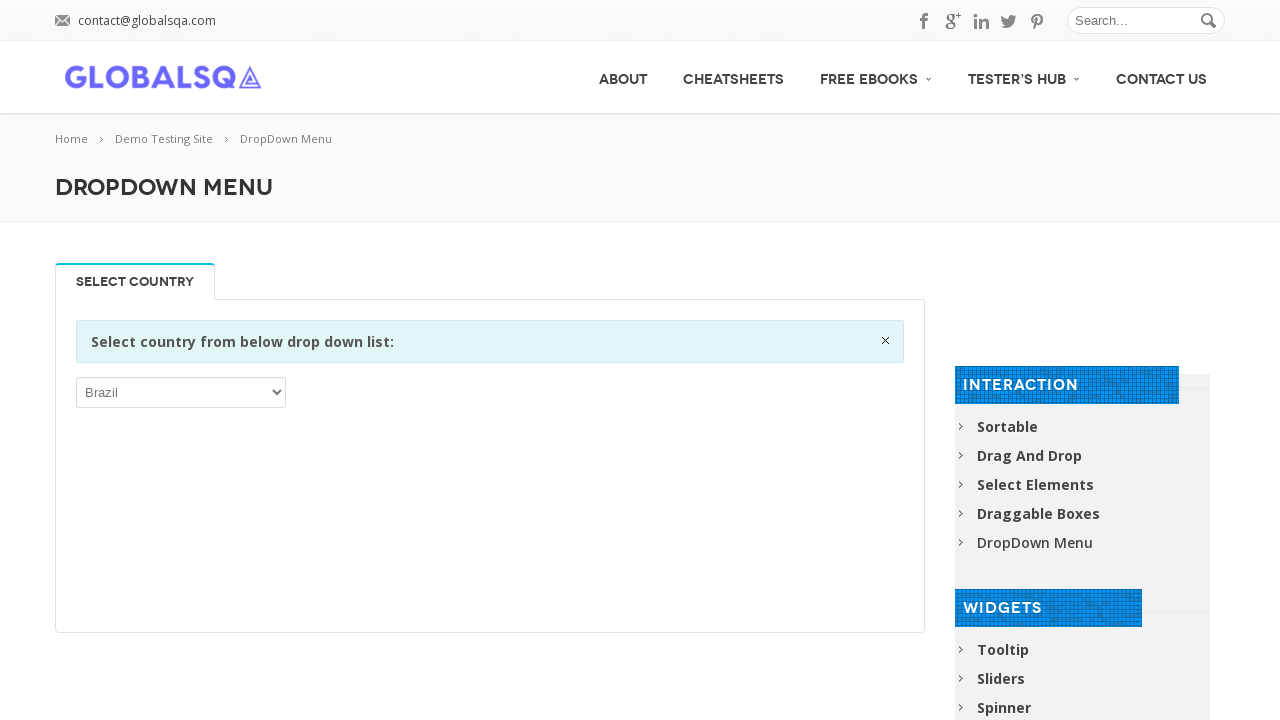

Verified 'India' is present in dropdown options
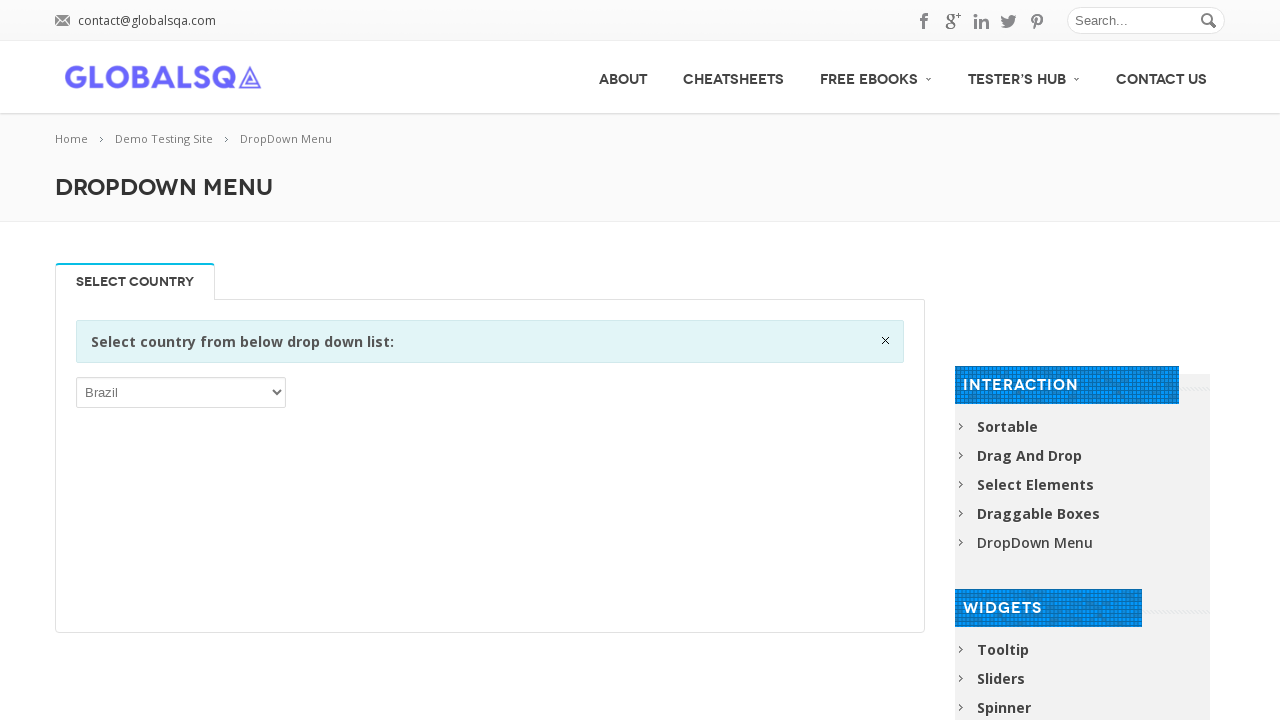

Retrieved total dropdown option count: 249
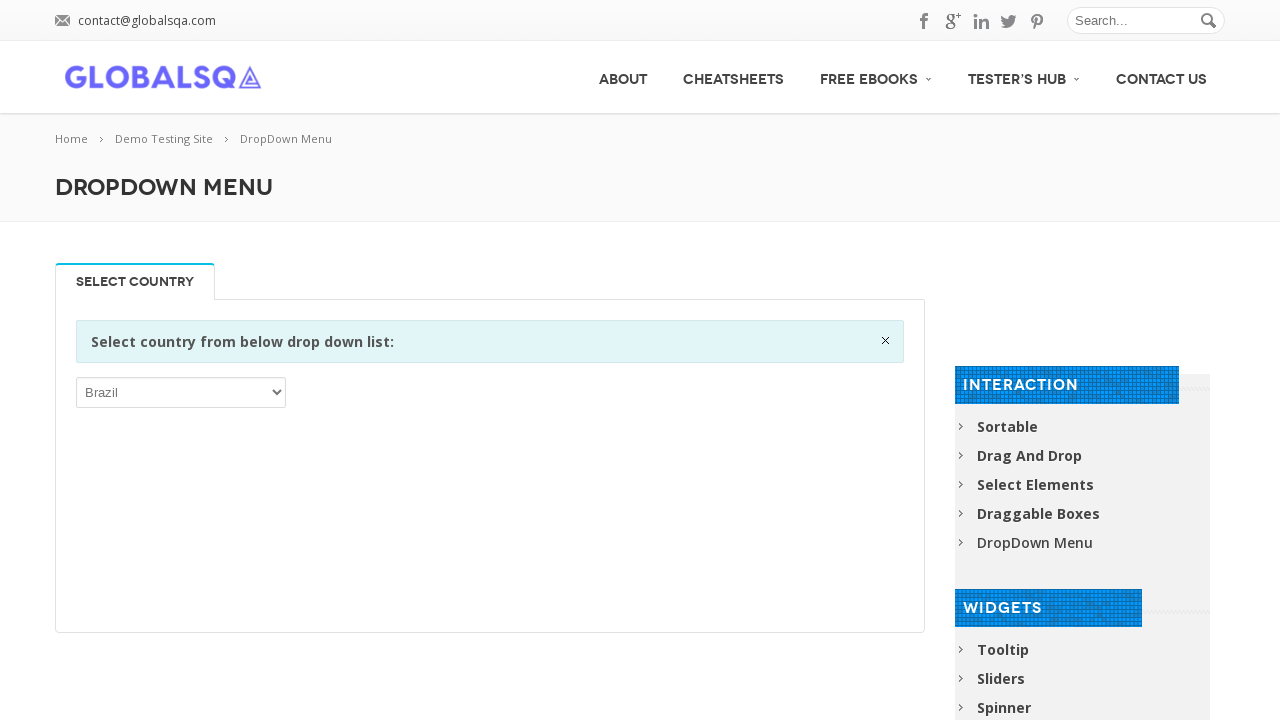

Selected 'Canada' from dropdown by visible text on xpath=//*[@id="post-2646"]/div[2]/div/div/div/p/select
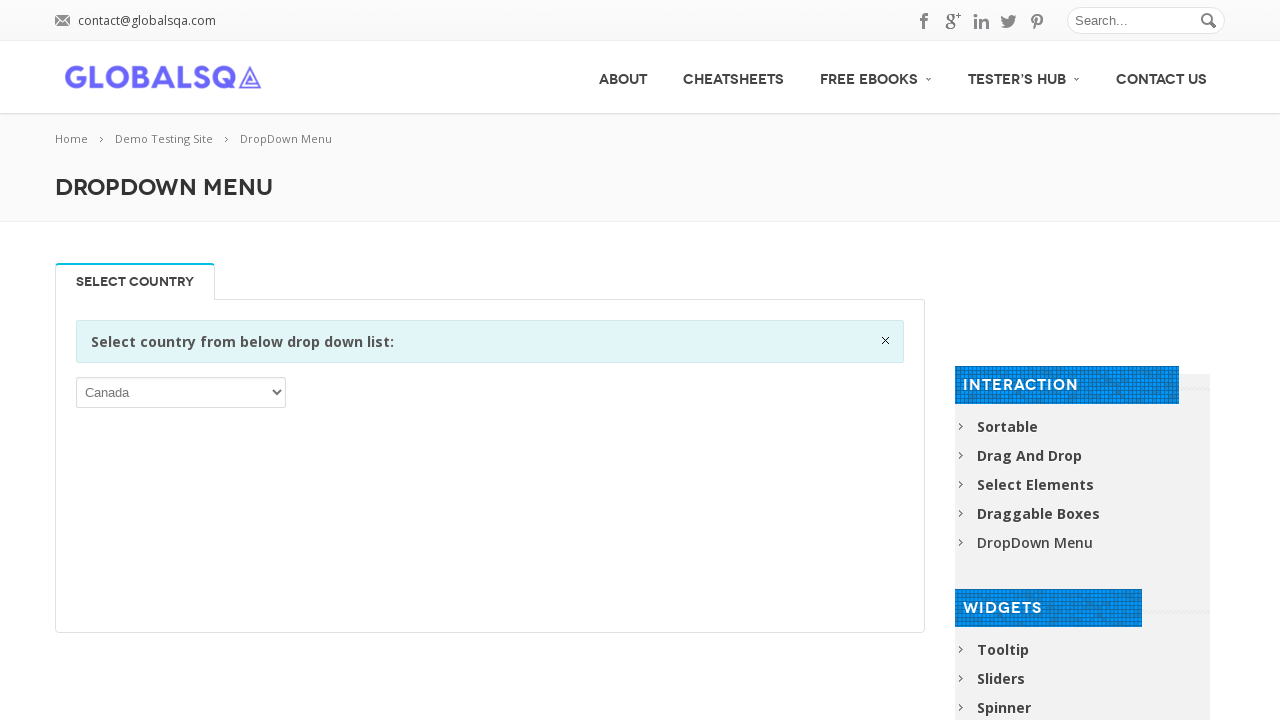

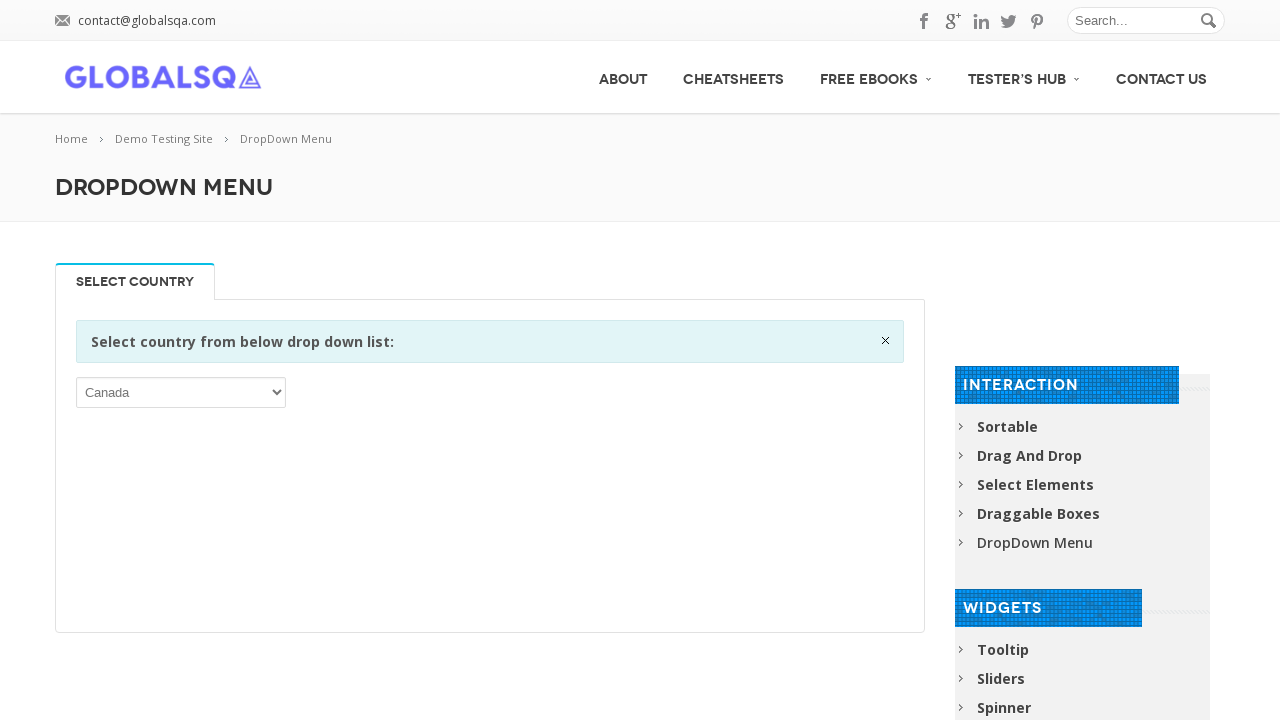